Tests that the complete all checkbox updates state when individual items are completed or cleared

Starting URL: https://demo.playwright.dev/todomvc

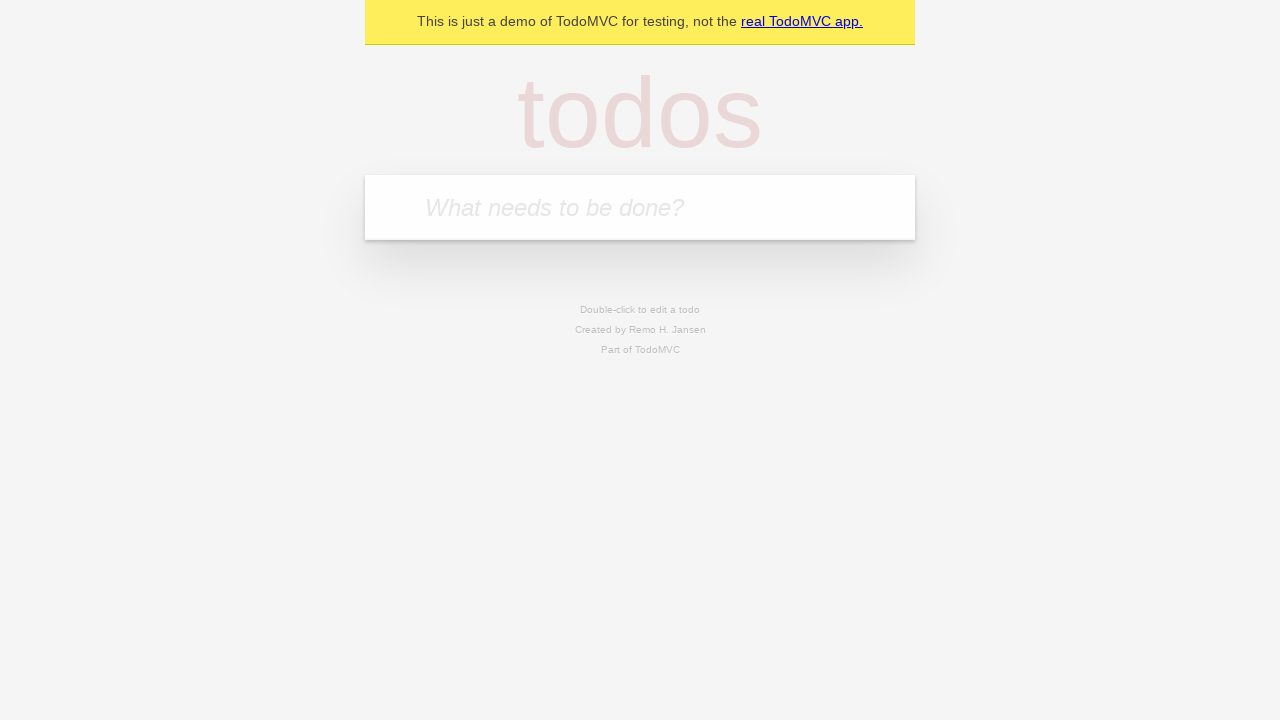

Filled input field with 'buy some cheese' on internal:attr=[placeholder="What needs to be done?"i]
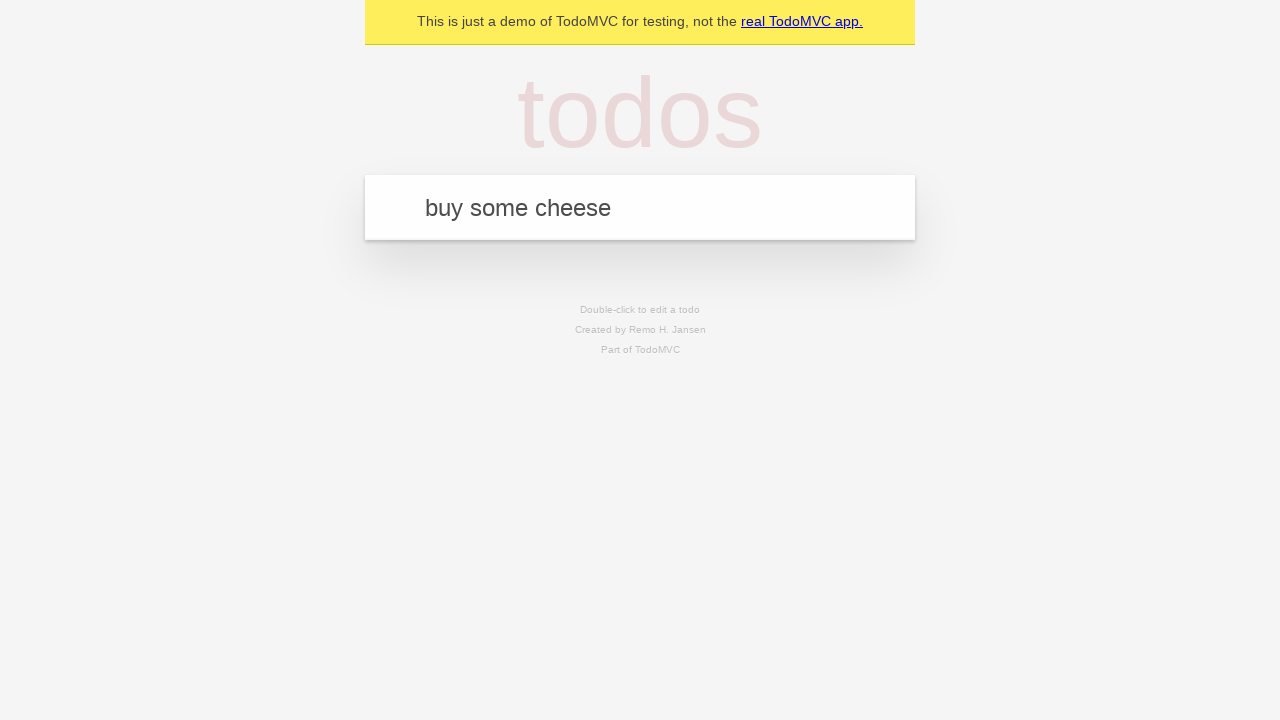

Pressed Enter to add 'buy some cheese' todo on internal:attr=[placeholder="What needs to be done?"i]
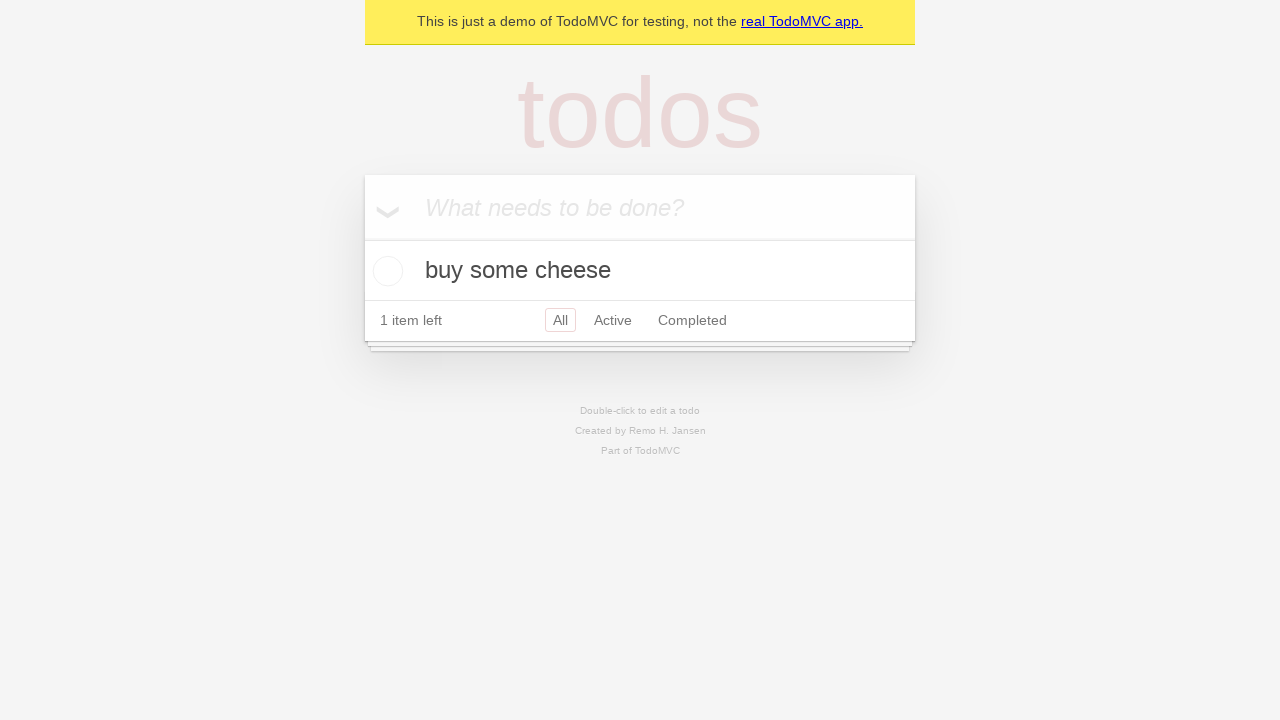

Filled input field with 'feed the cat' on internal:attr=[placeholder="What needs to be done?"i]
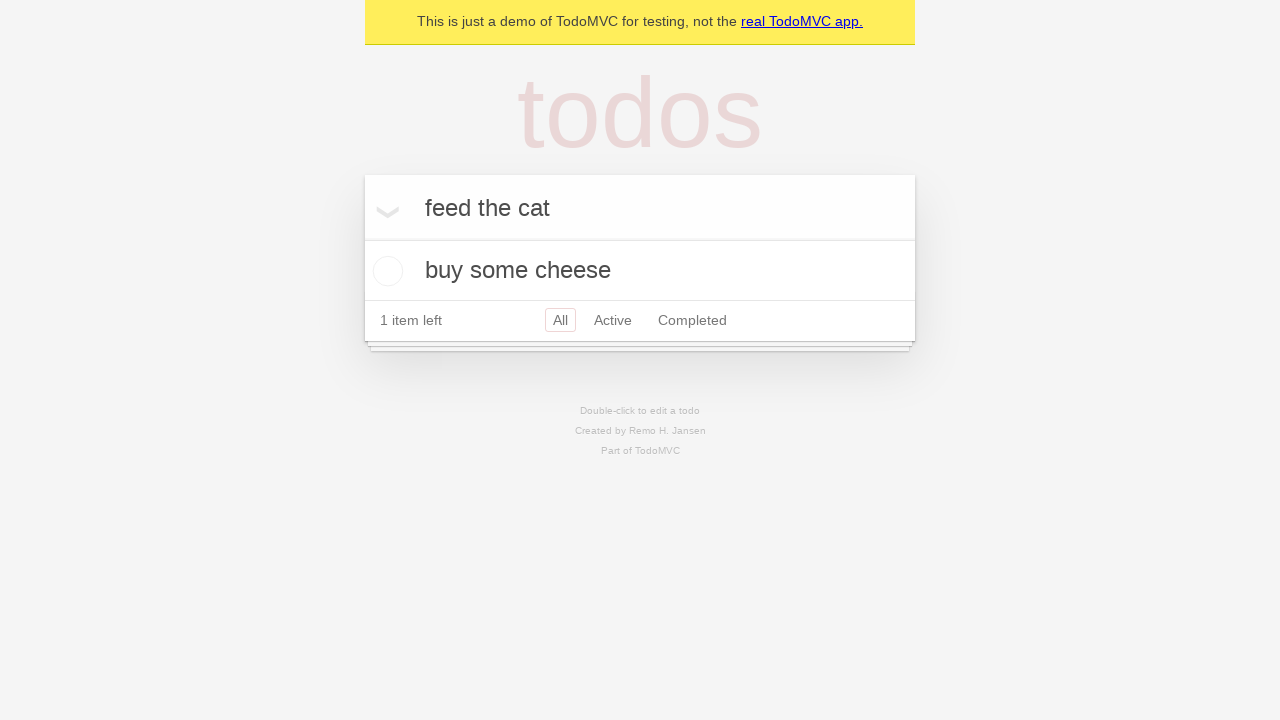

Pressed Enter to add 'feed the cat' todo on internal:attr=[placeholder="What needs to be done?"i]
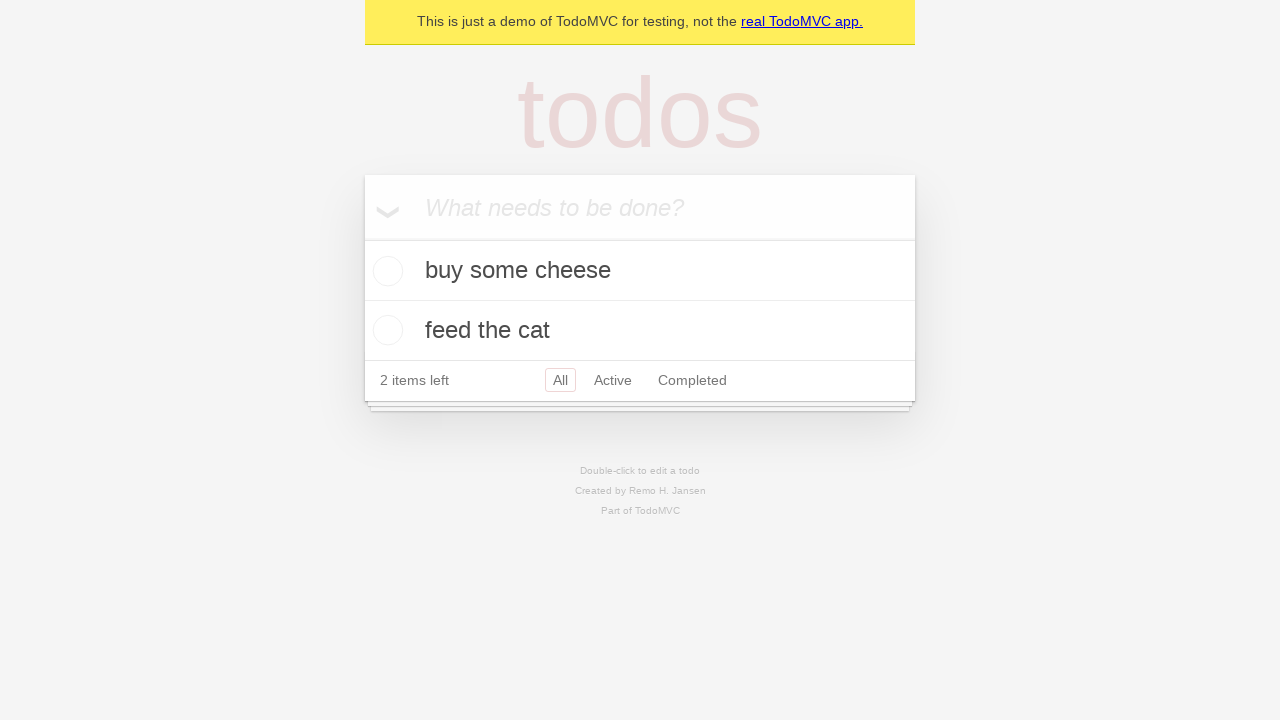

Filled input field with 'book a doctors appointment' on internal:attr=[placeholder="What needs to be done?"i]
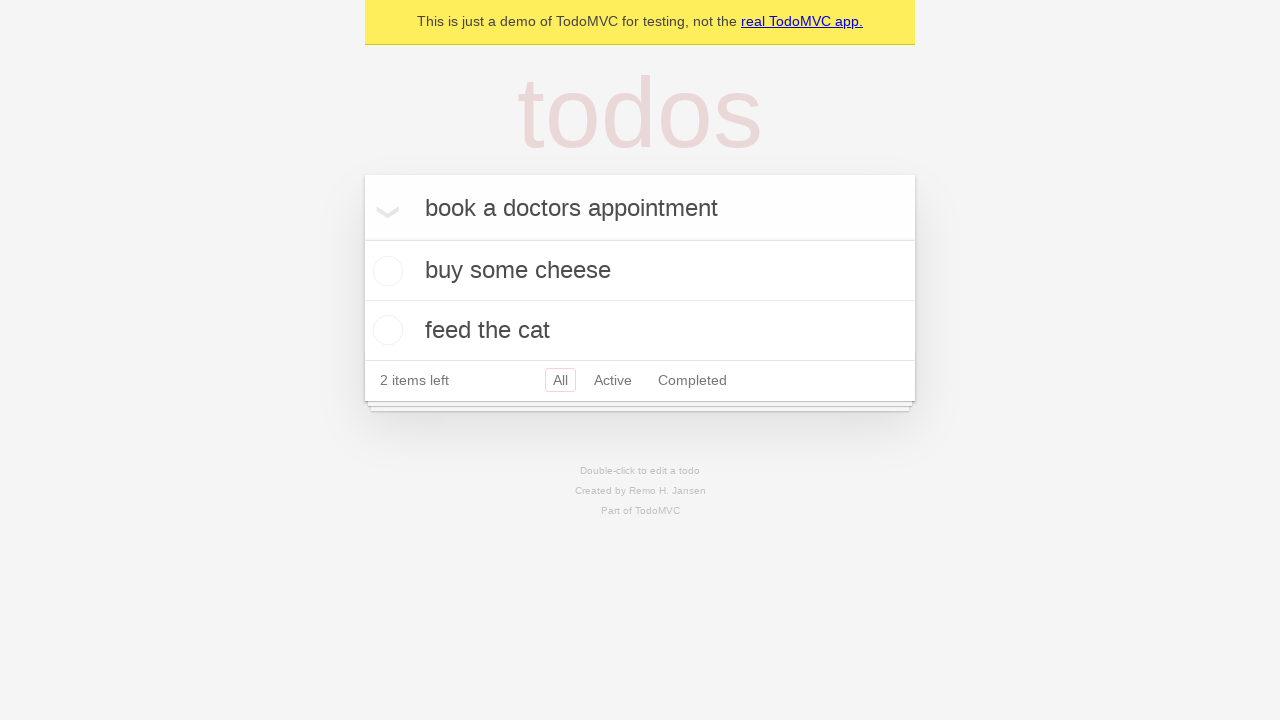

Pressed Enter to add 'book a doctors appointment' todo on internal:attr=[placeholder="What needs to be done?"i]
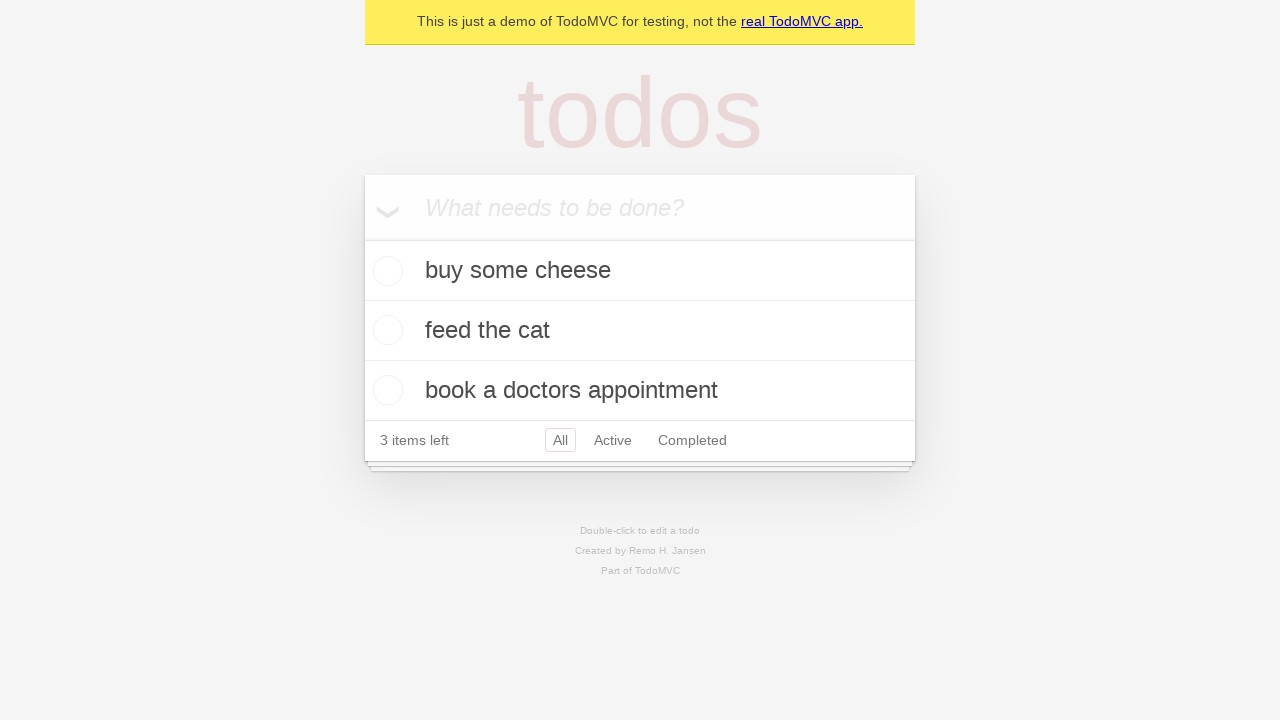

Checked 'Mark all as complete' checkbox at (362, 238) on internal:label="Mark all as complete"i
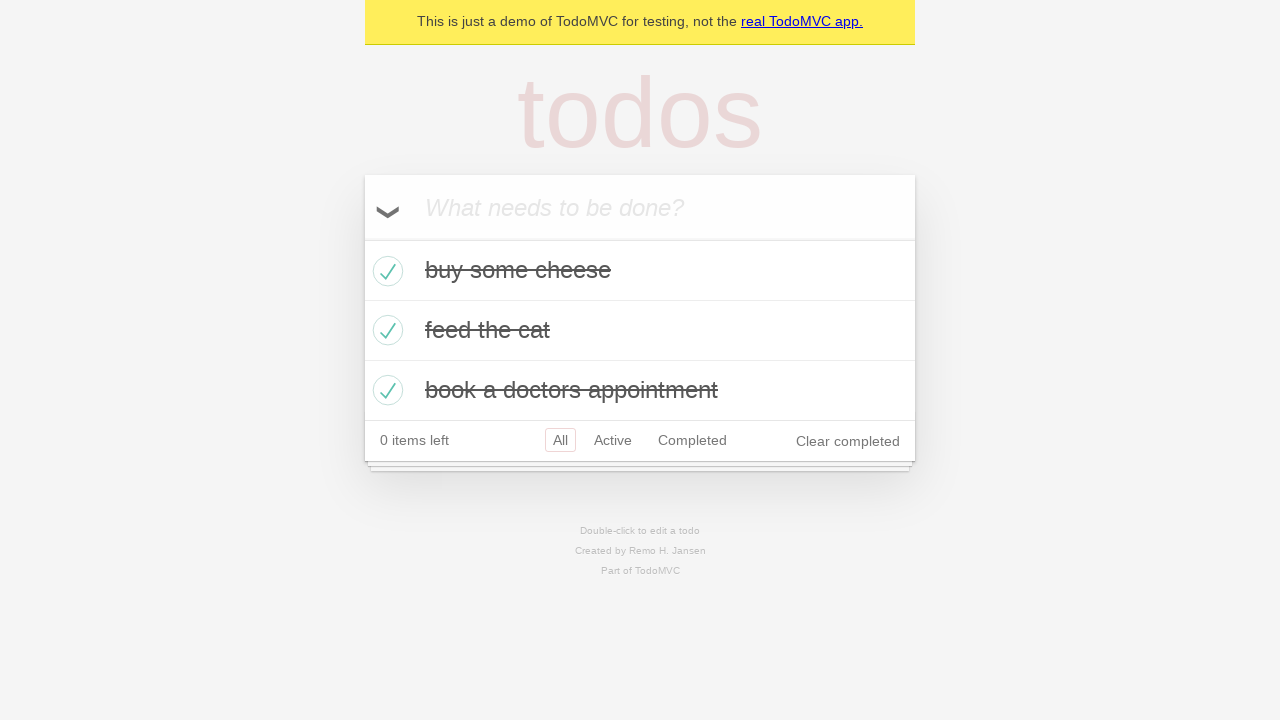

Unchecked the first todo item checkbox at (385, 271) on internal:testid=[data-testid="todo-item"s] >> nth=0 >> internal:role=checkbox
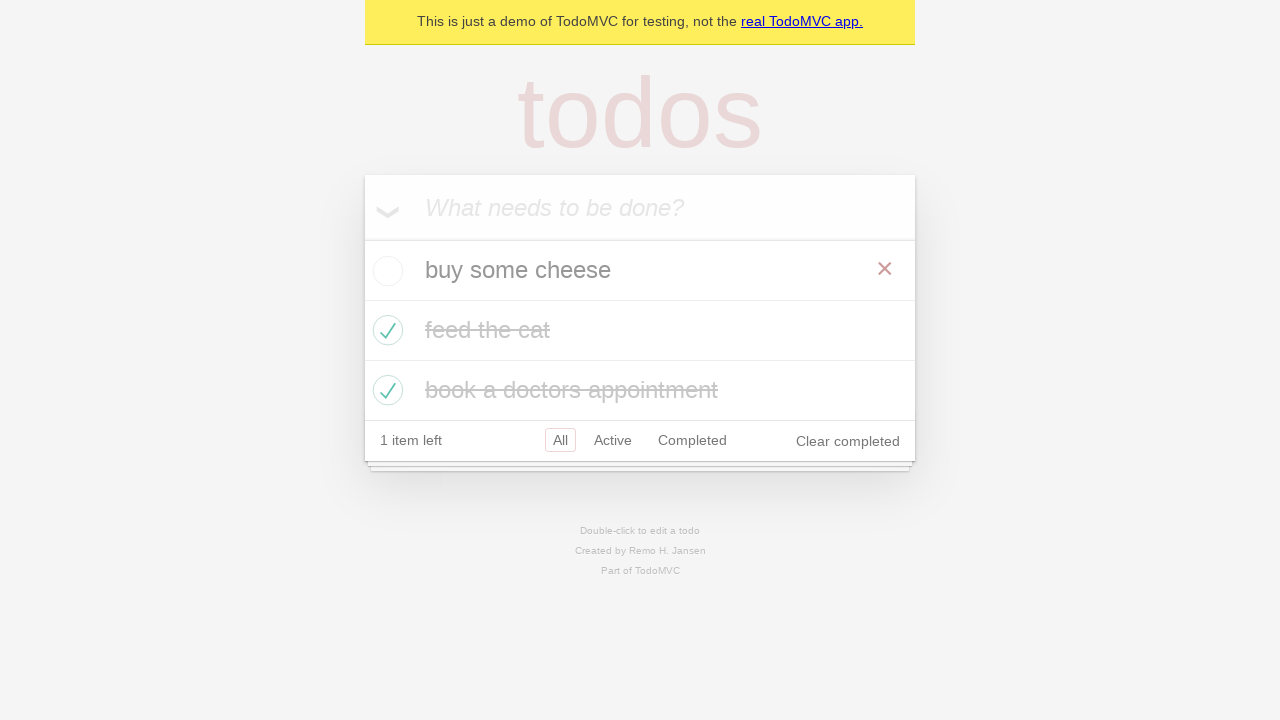

Checked the first todo item checkbox again at (385, 271) on internal:testid=[data-testid="todo-item"s] >> nth=0 >> internal:role=checkbox
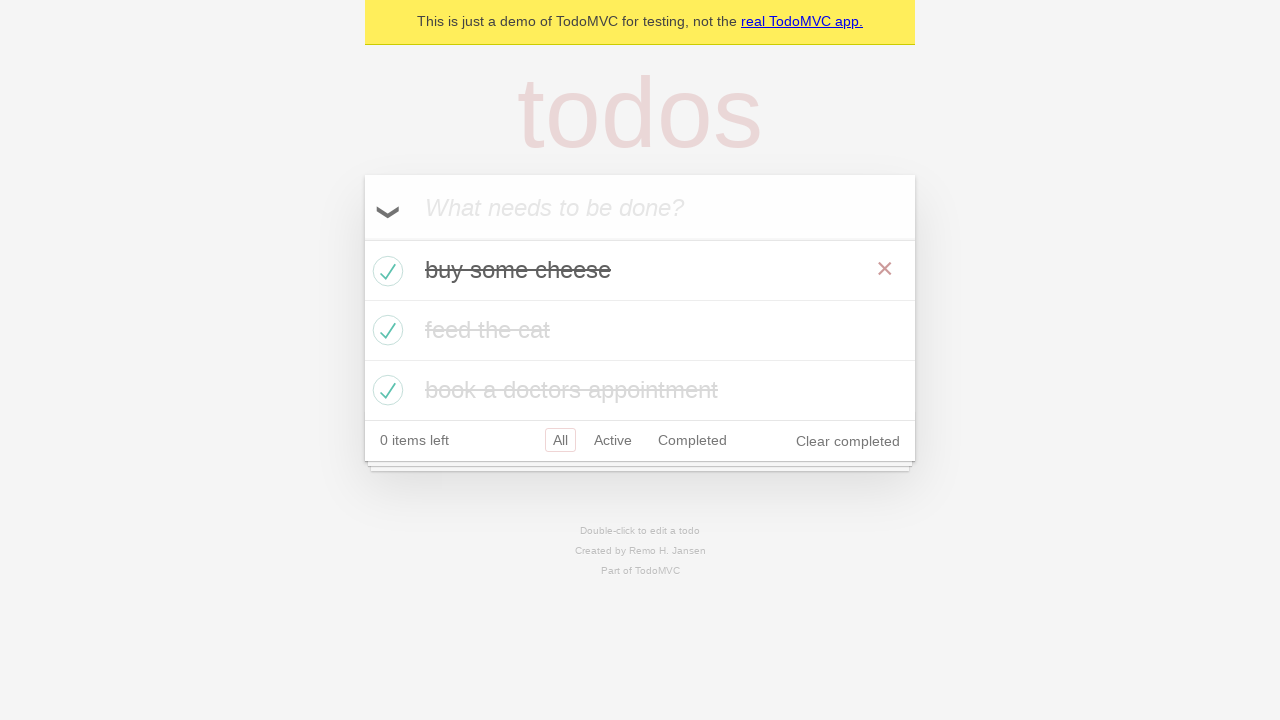

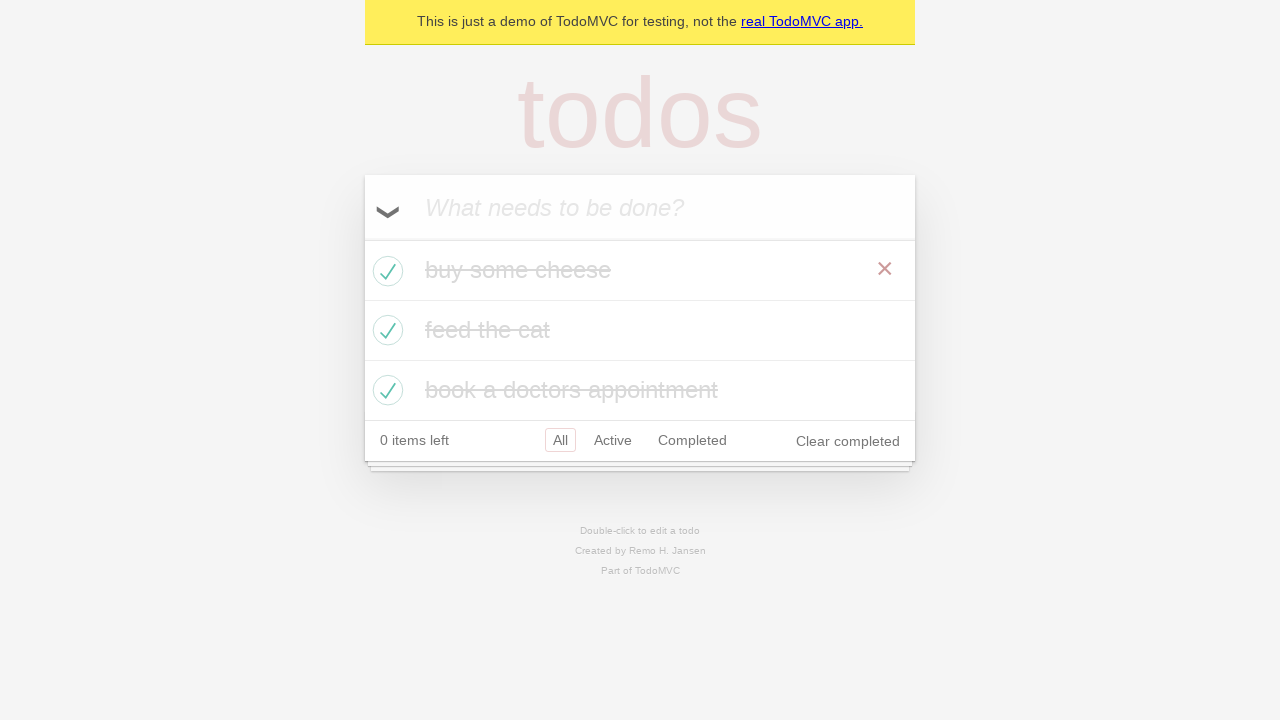